Tests mouse hover functionality by hovering over a button and clicking on a submenu item that appears

Starting URL: https://rahulshettyacademy.com/AutomationPractice/

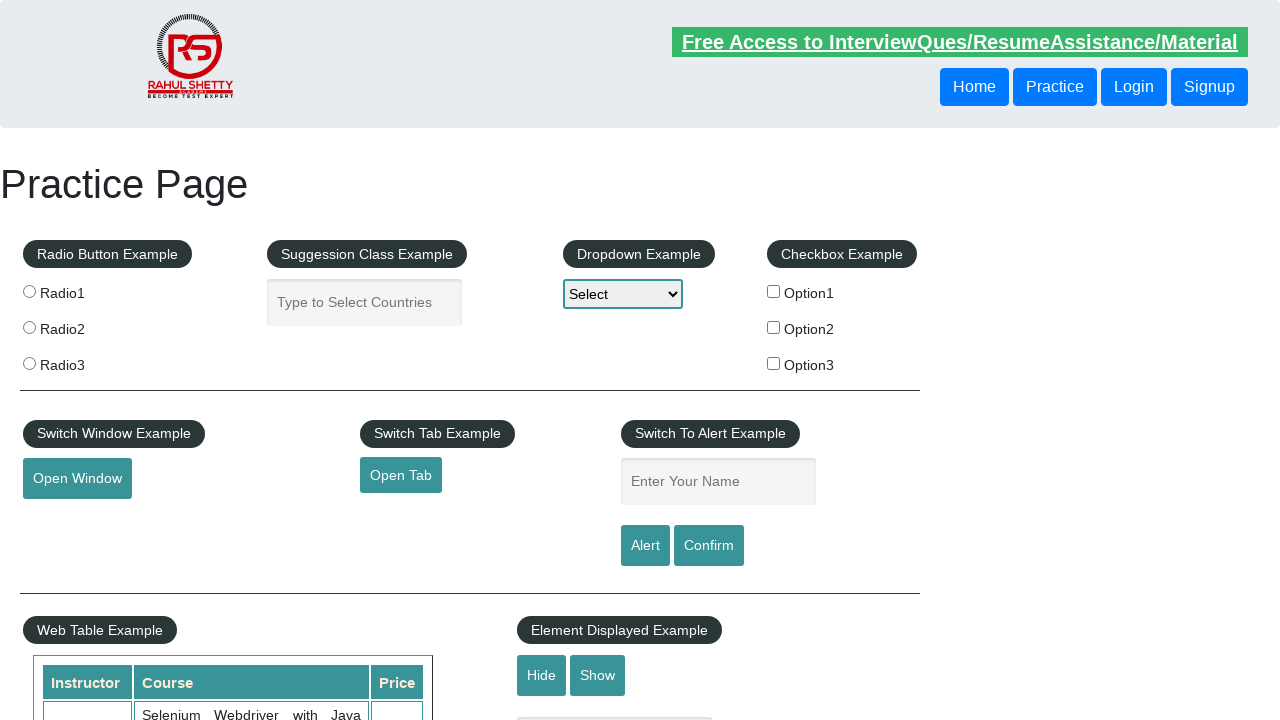

Hovered over mouse hover button to reveal submenu at (83, 361) on #mousehover
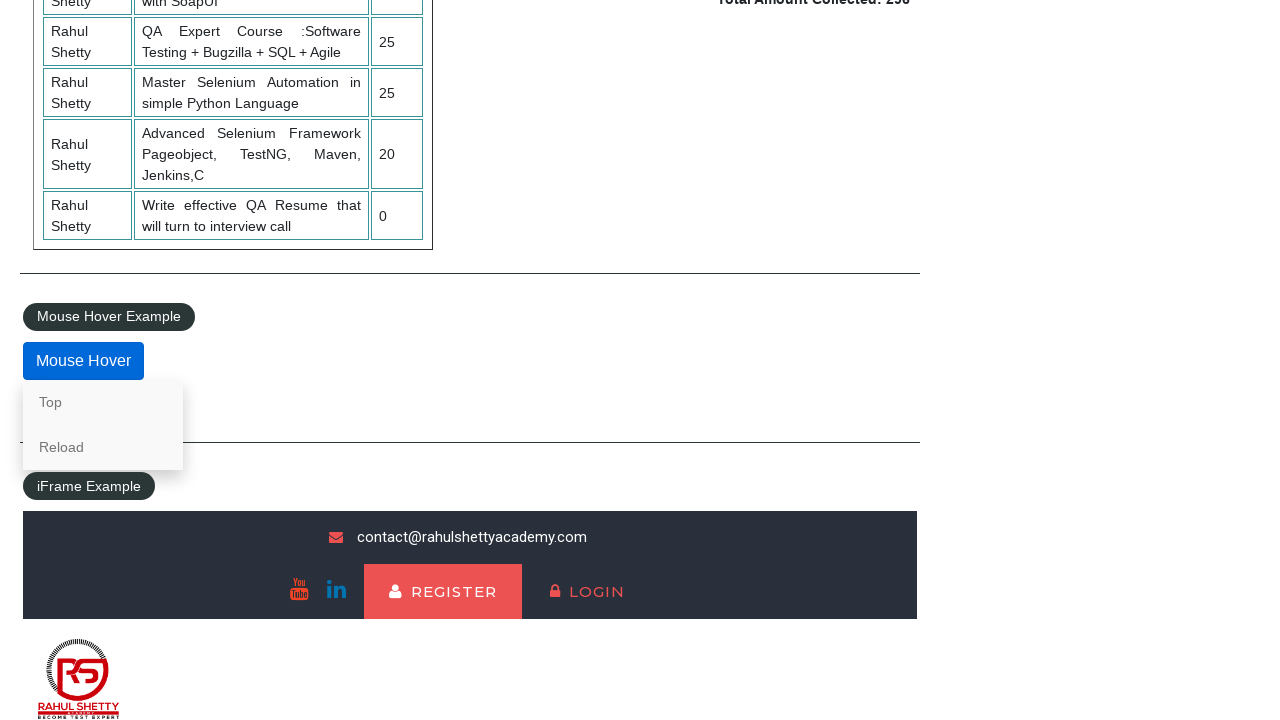

Clicked on 'Reload' link from submenu at (103, 447) on text=Reload
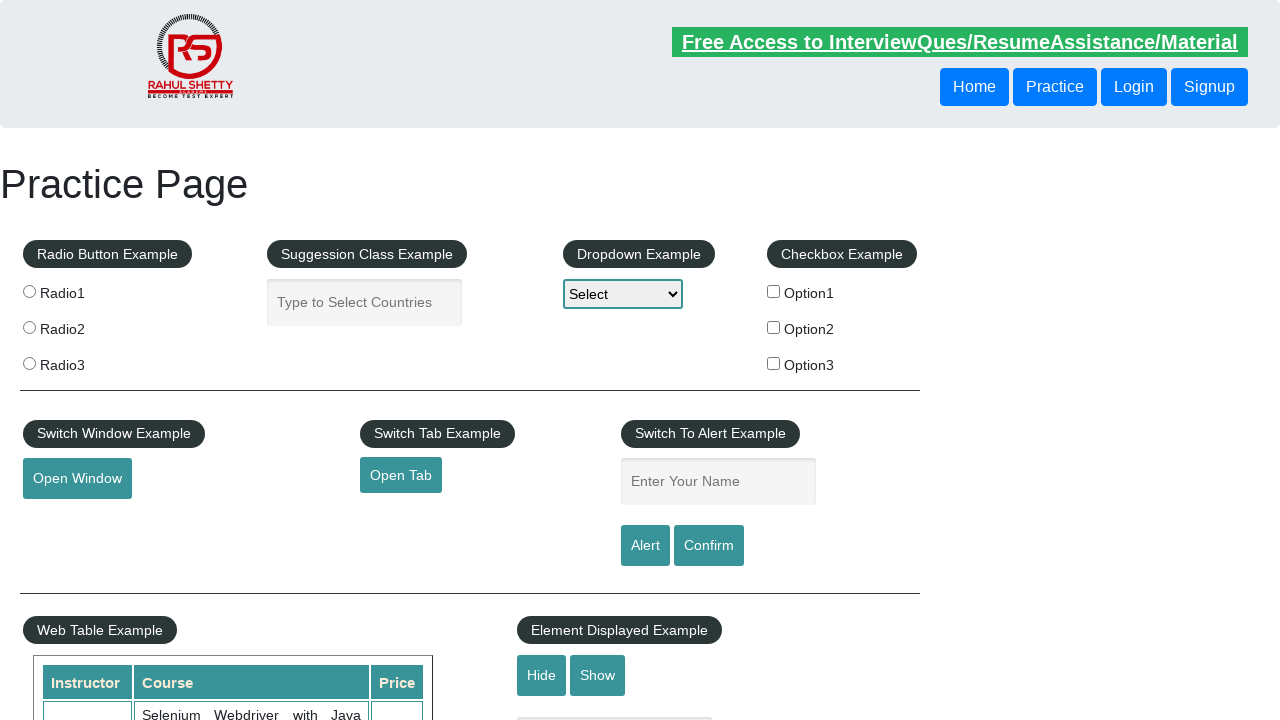

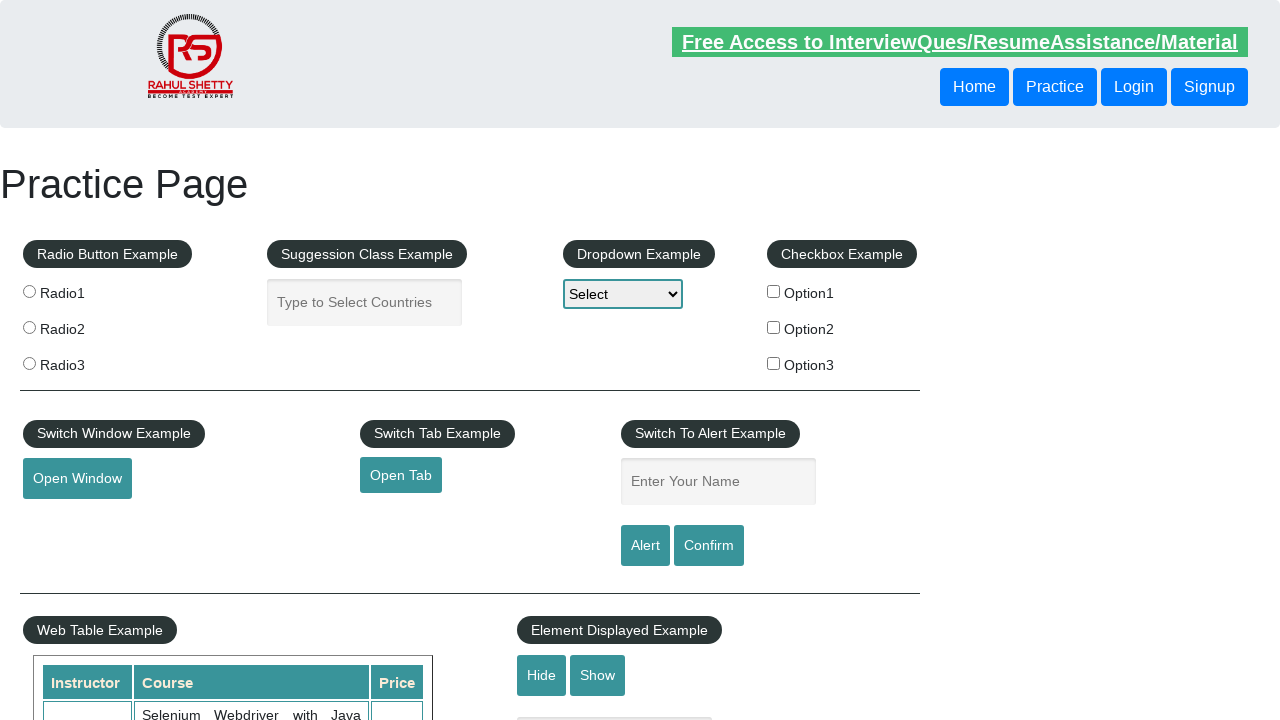